Tests dropdown selection functionality by selecting options using different methods (by index, visible text, and value)

Starting URL: https://rahulshettyacademy.com/dropdownsPractise/

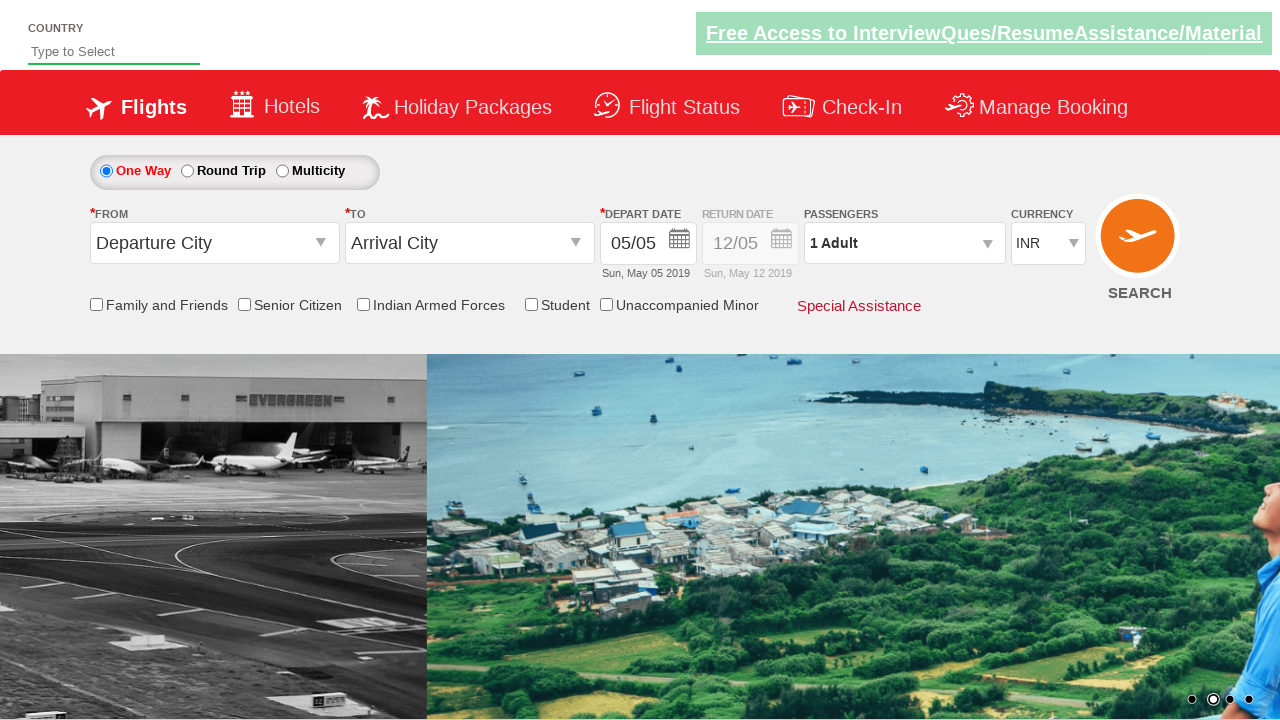

Located dropdown element for currency selection
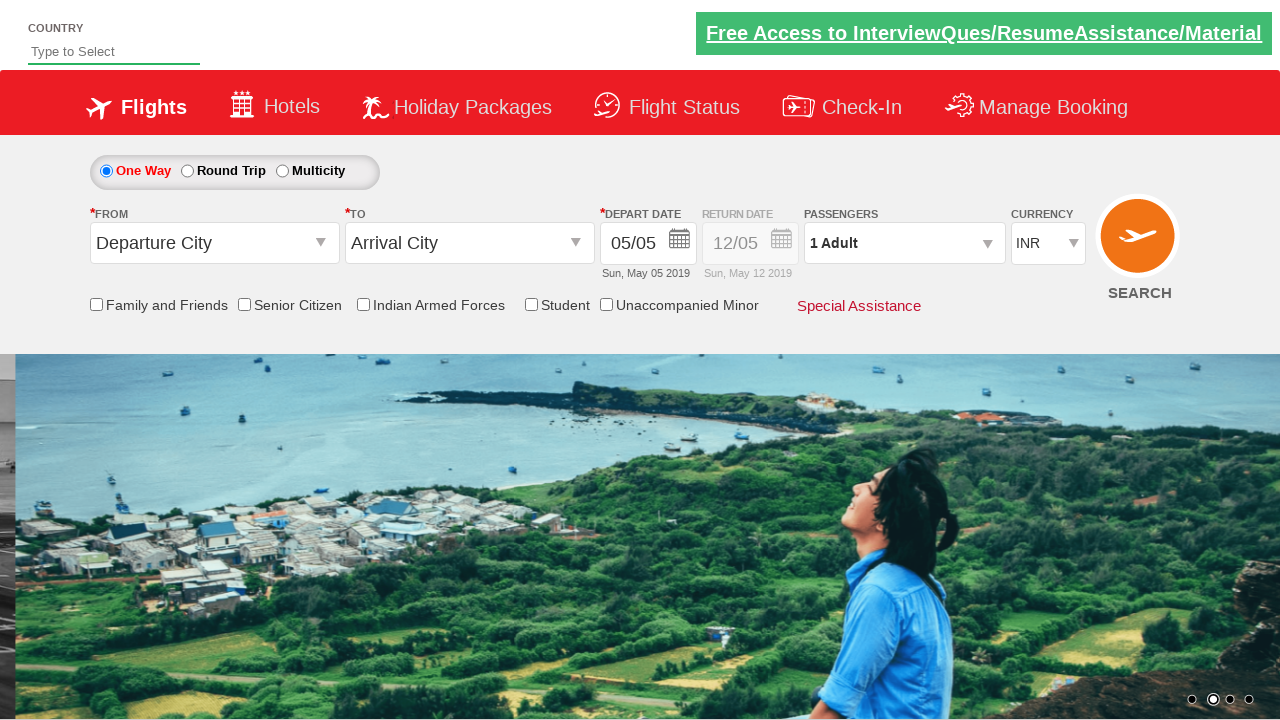

Selected dropdown option by index 2 (3rd option) on #ctl00_mainContent_DropDownListCurrency
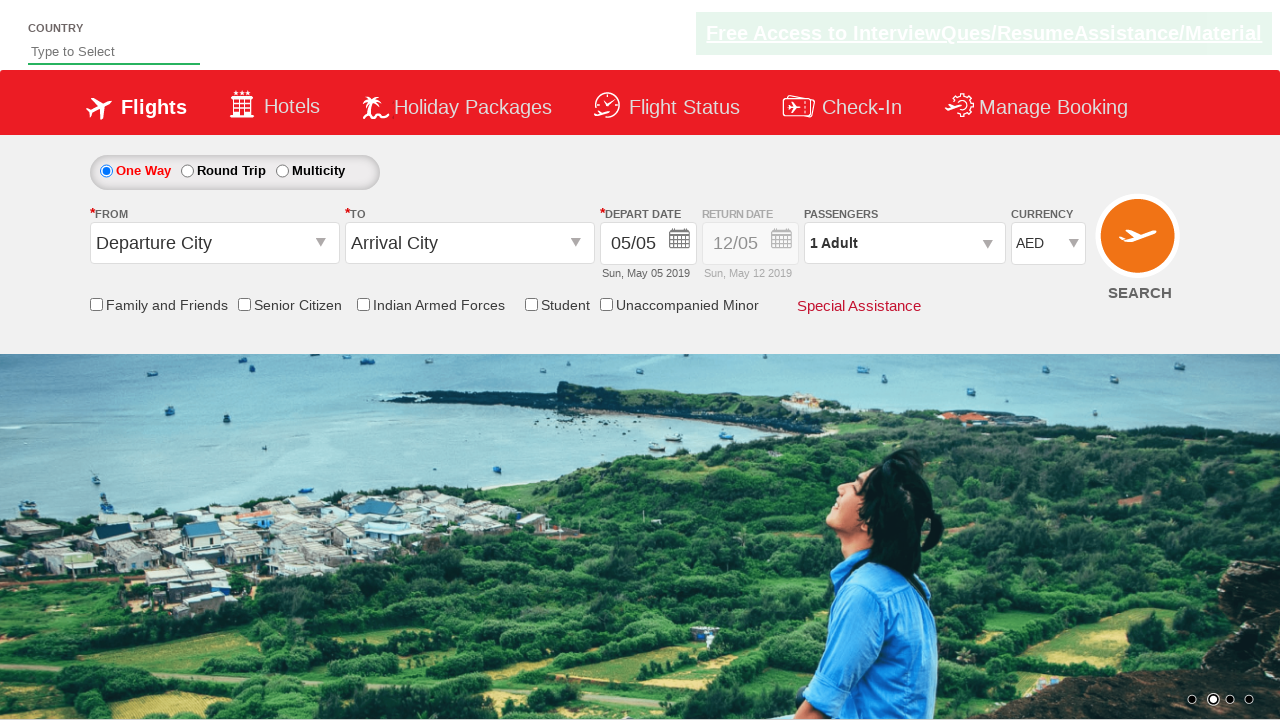

Selected dropdown option by visible text 'USD' on #ctl00_mainContent_DropDownListCurrency
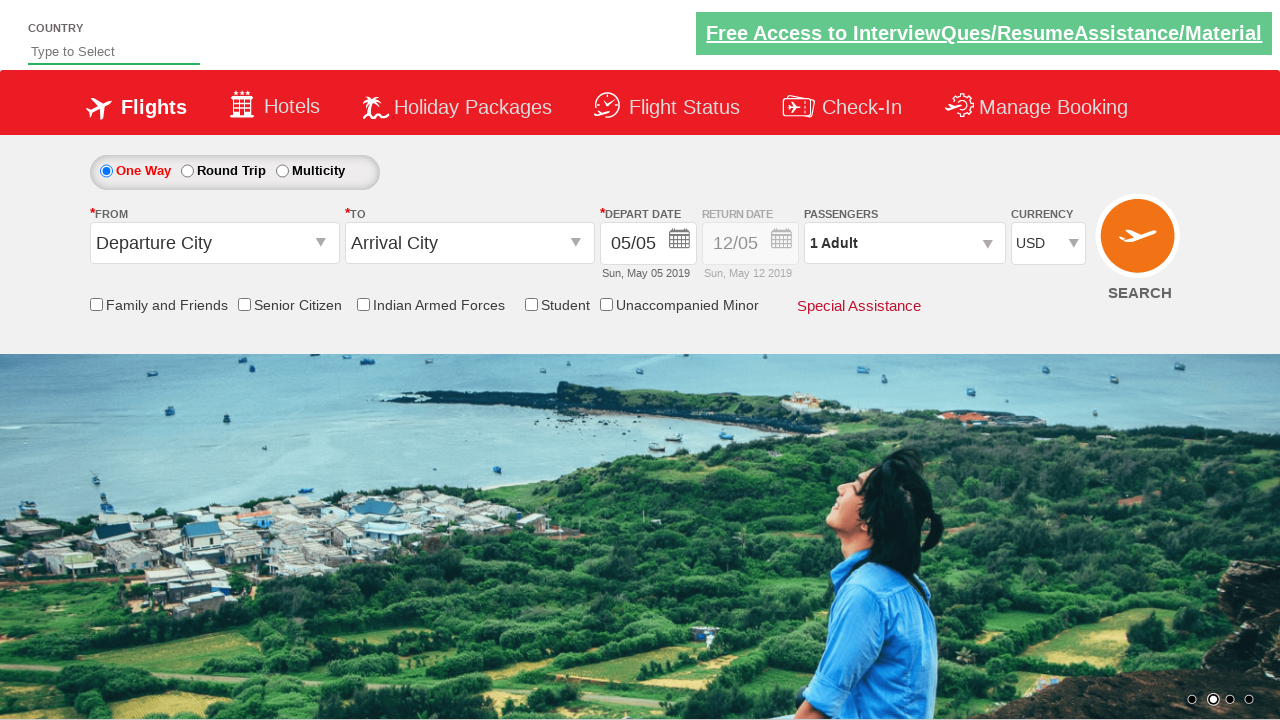

Selected dropdown option by value 'INR' on #ctl00_mainContent_DropDownListCurrency
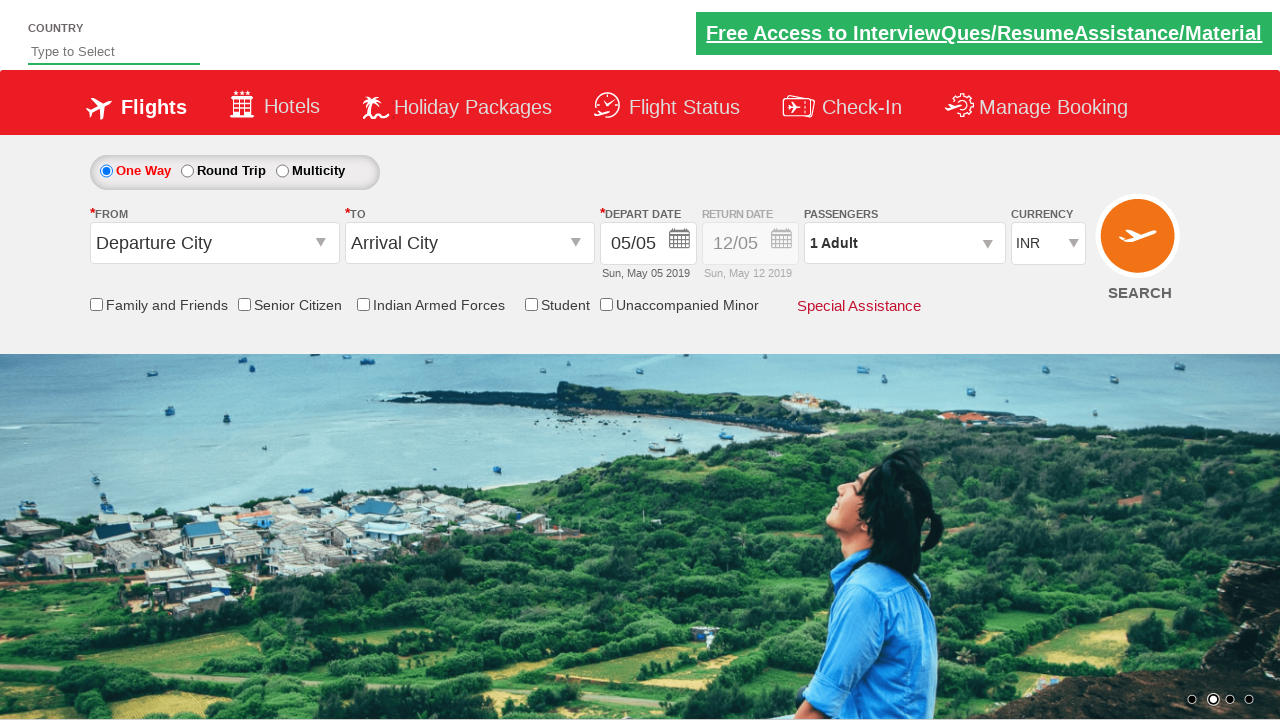

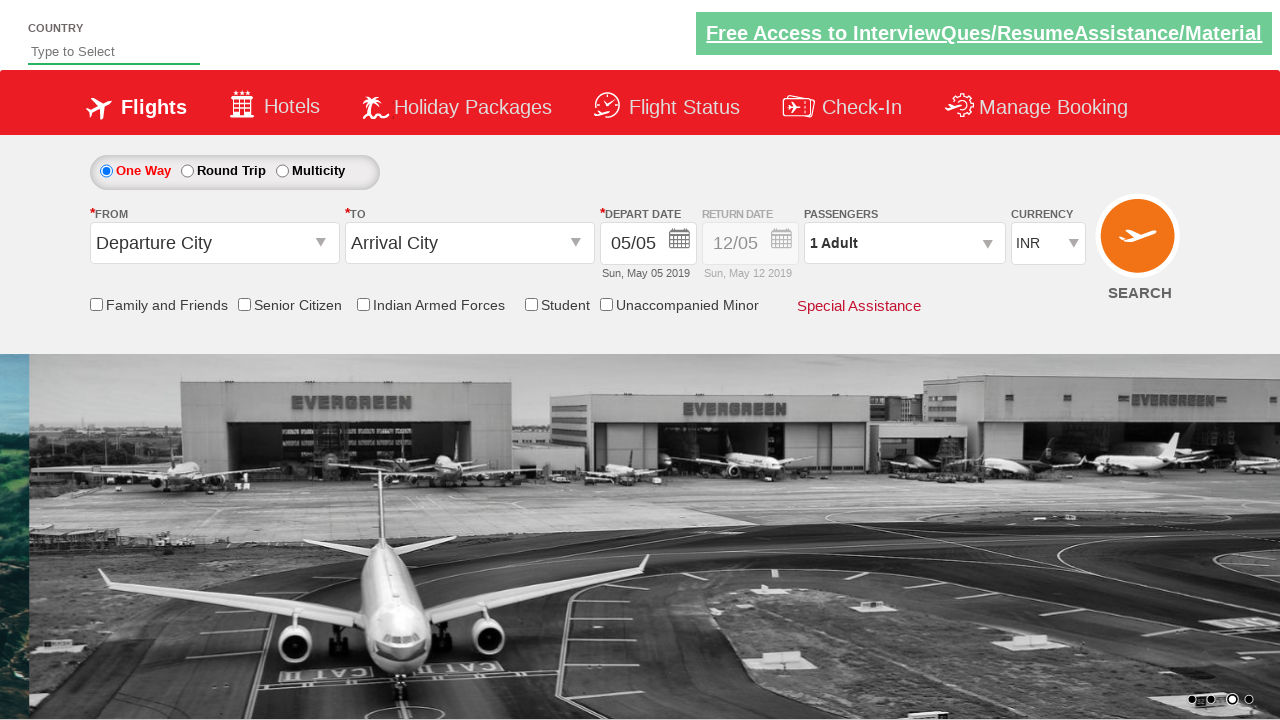